Navigates to Wisequarter homepage and verifies that the page title contains "Wise"

Starting URL: https://www.wisequarter.com

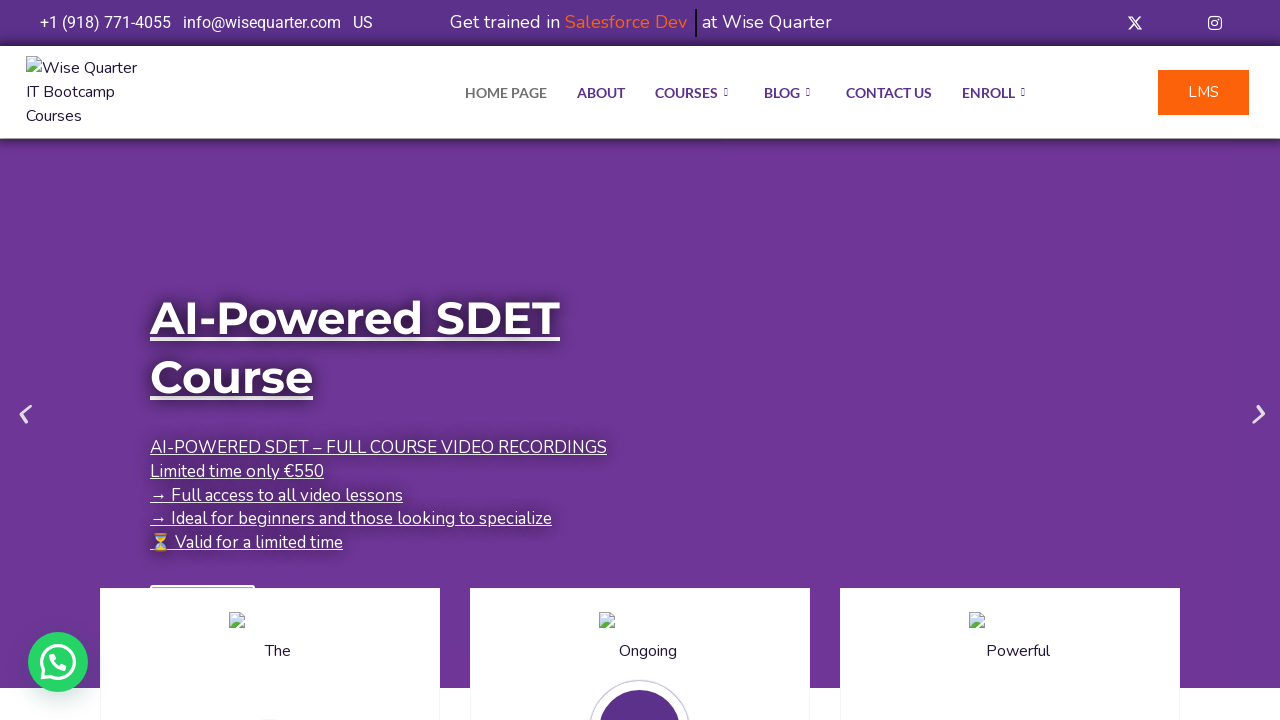

Waited for page to reach domcontentloaded state
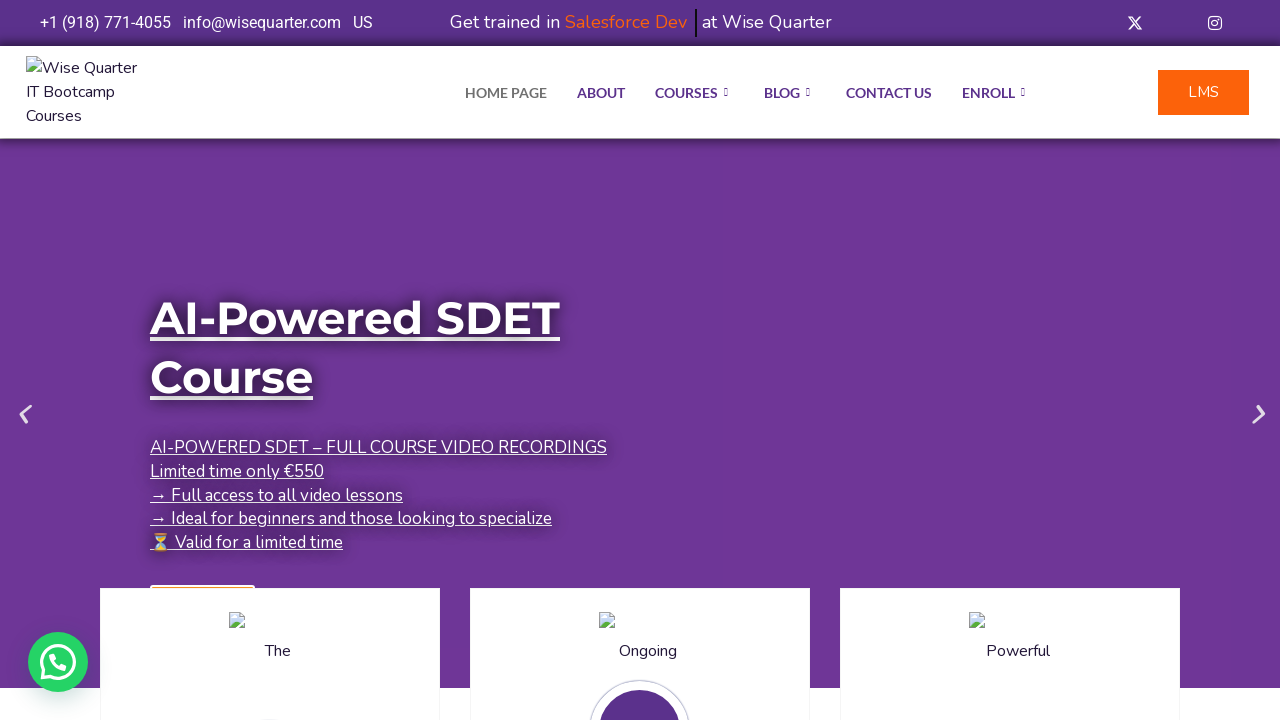

Verified that page title contains 'Wise'
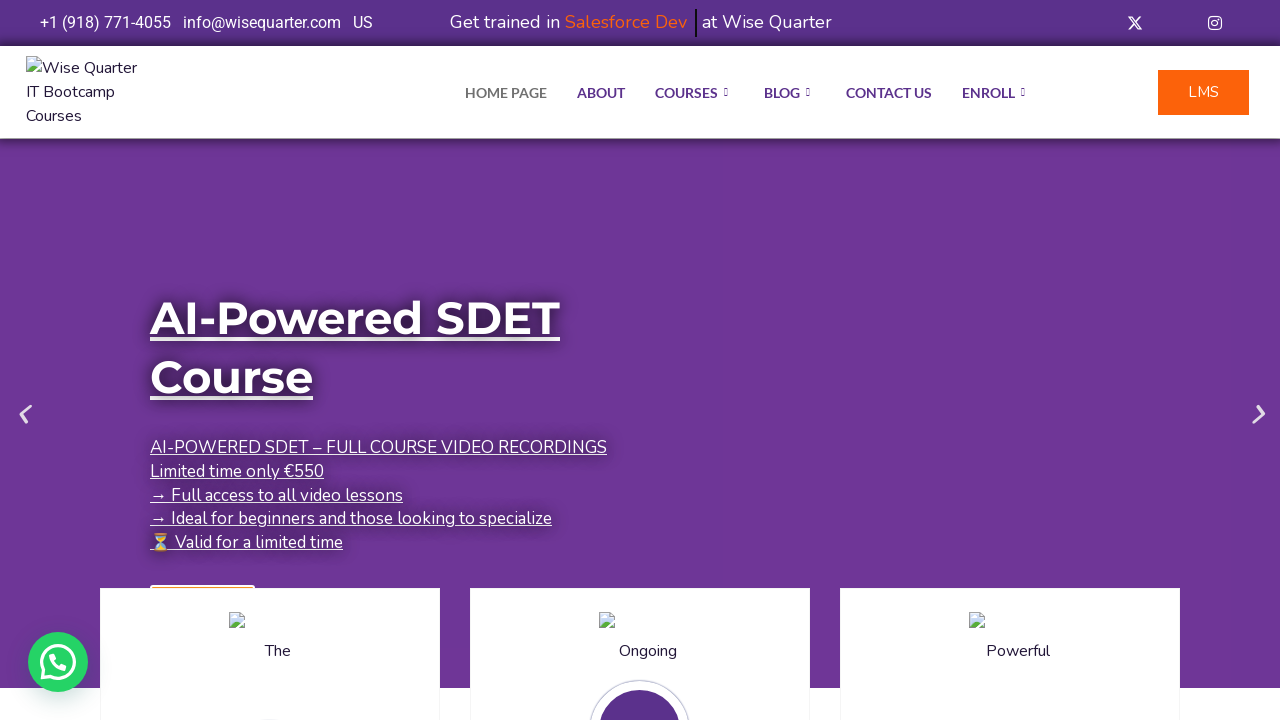

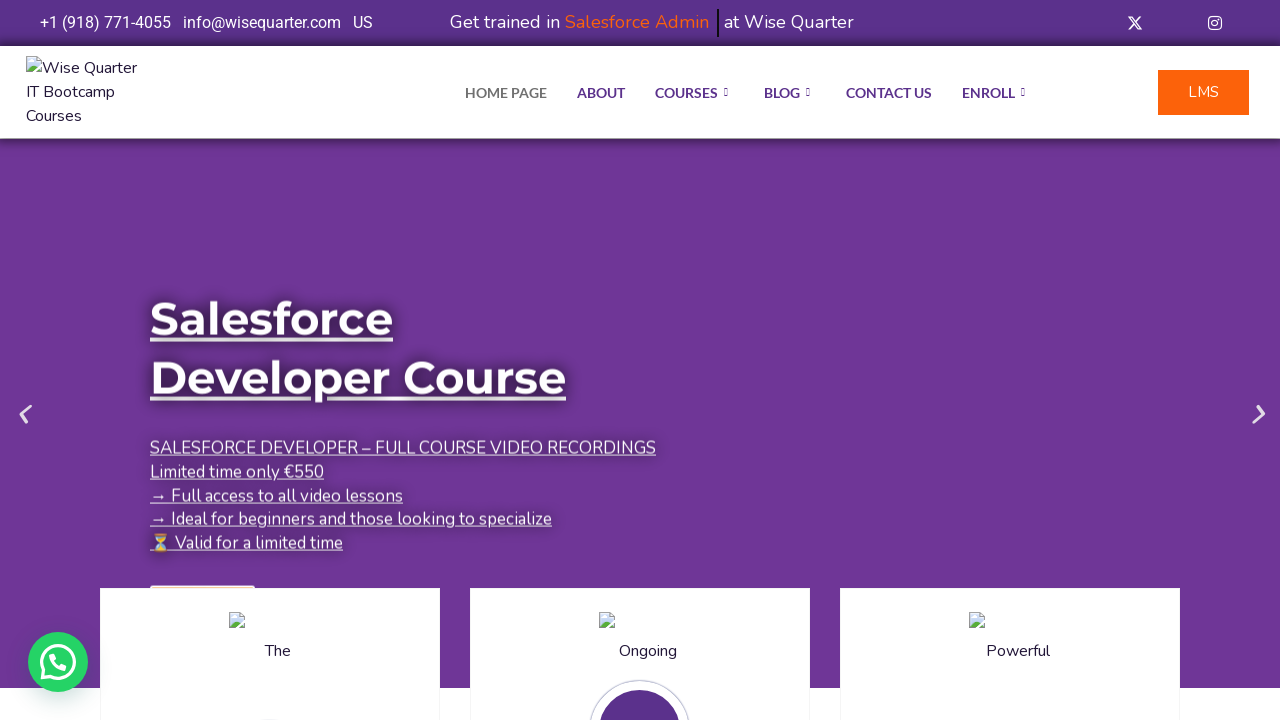